Tests alert handling by triggering a timer-based alert and accepting it

Starting URL: https://demoqa.com/alerts

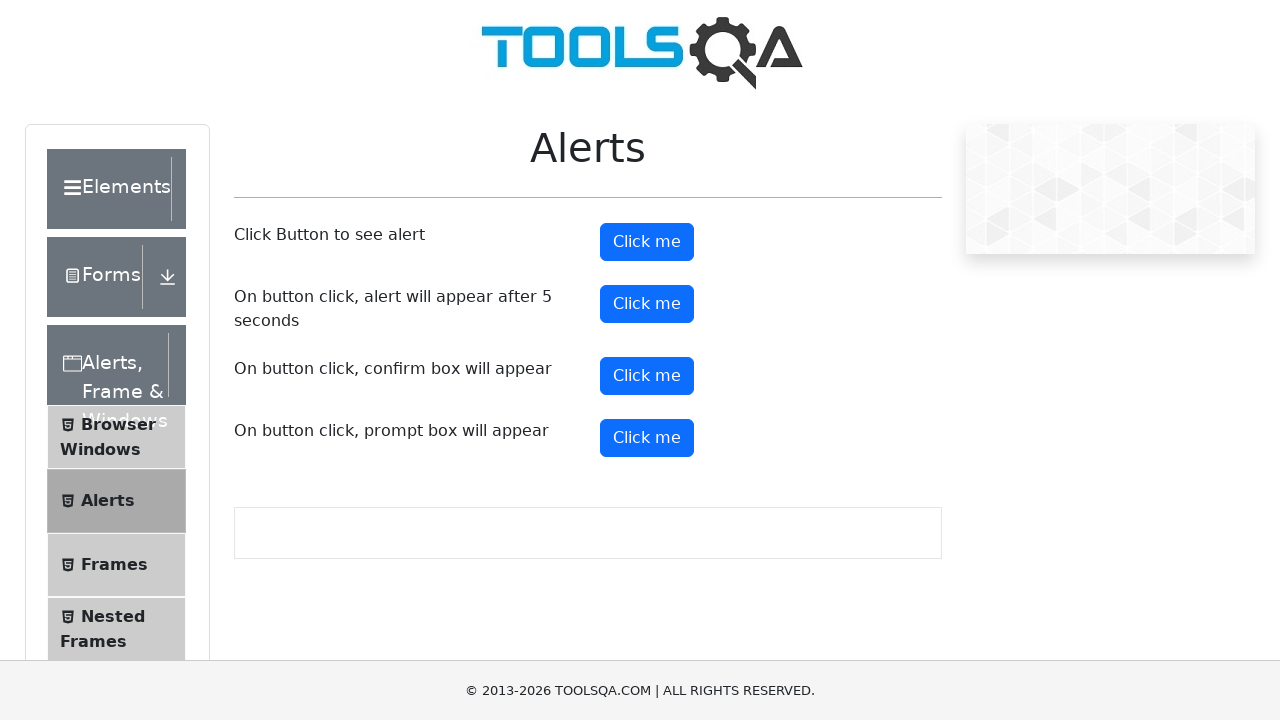

Navigated to alerts test page
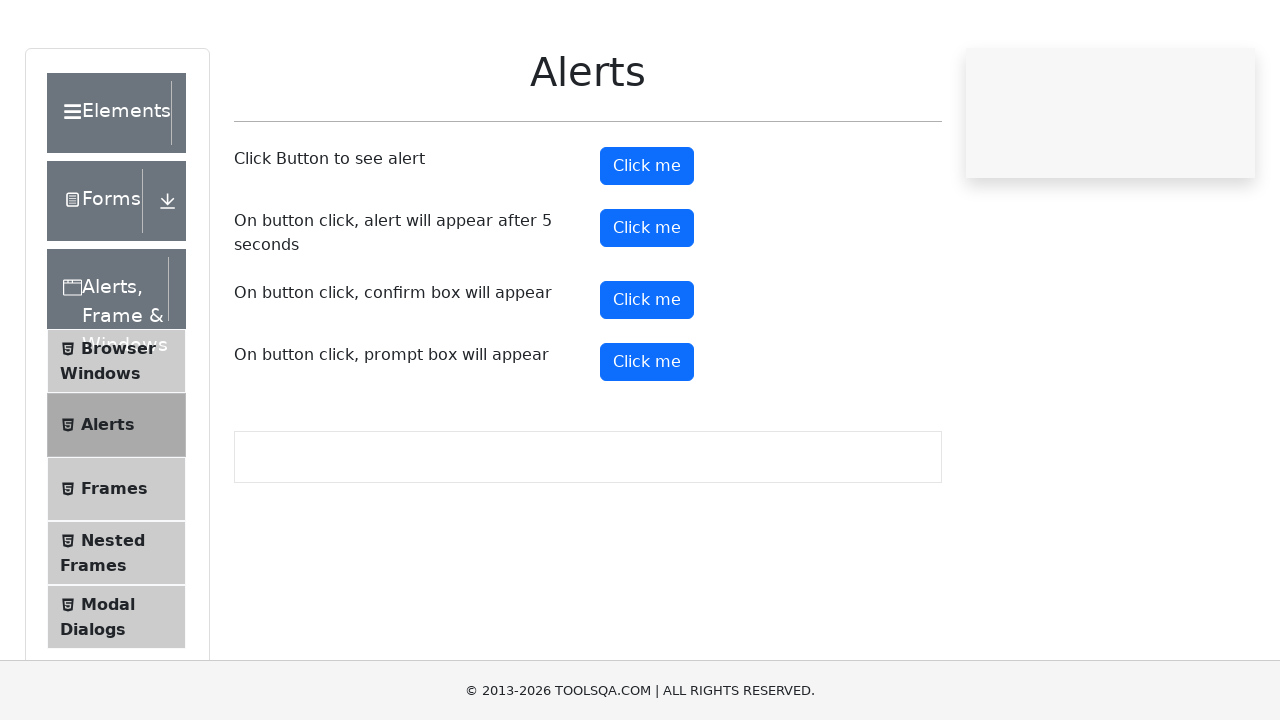

Clicked button to trigger timer-based alert at (647, 304) on #timerAlertButton
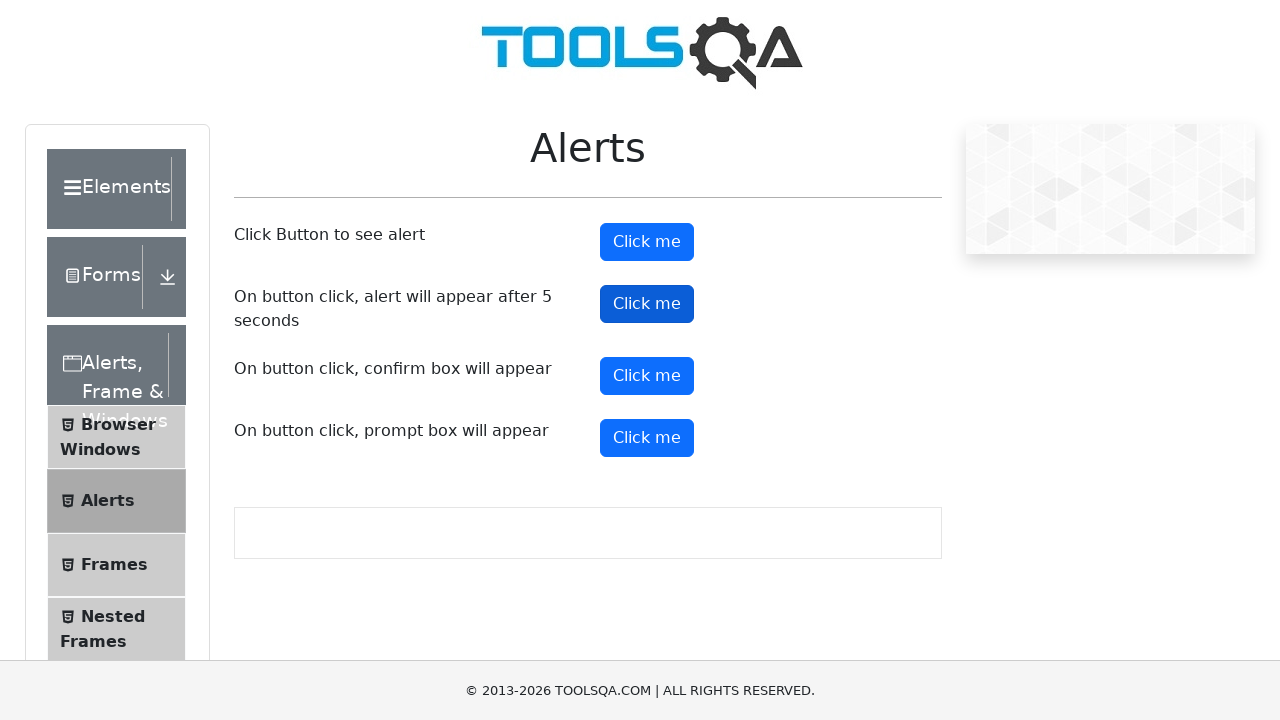

Waited 5 seconds for timer-based alert to appear
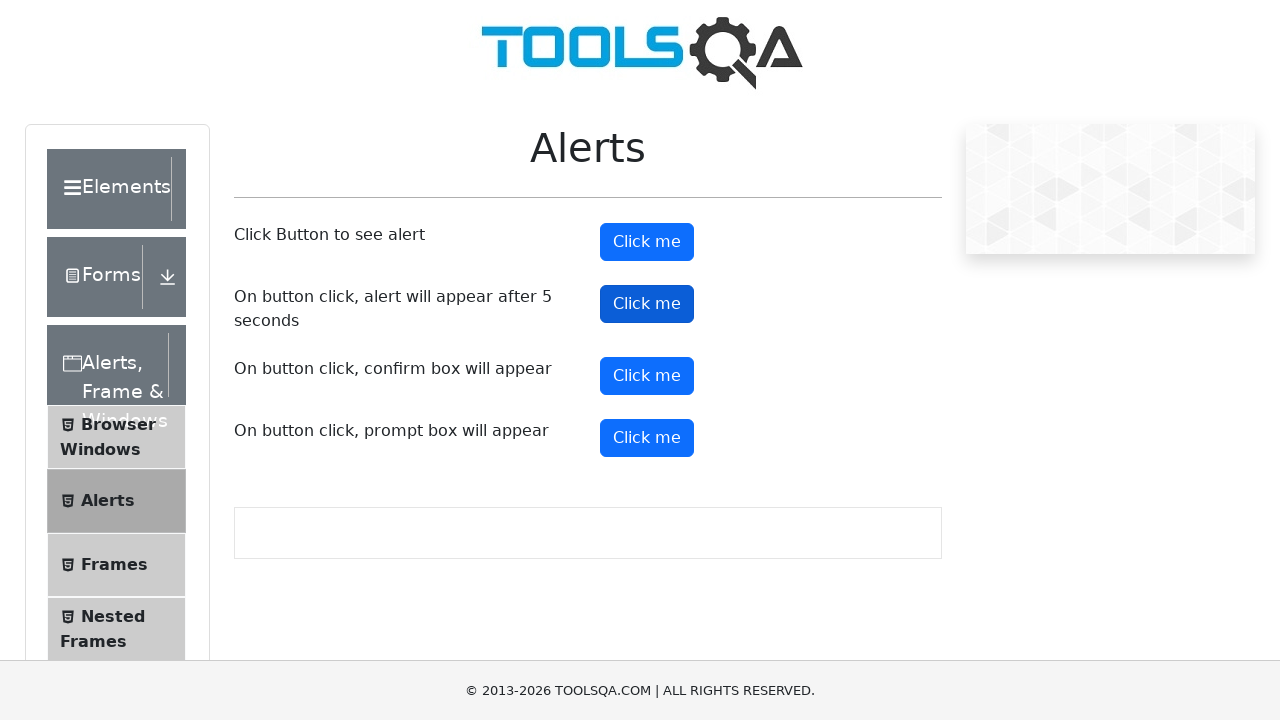

Set up dialog handler to accept alerts
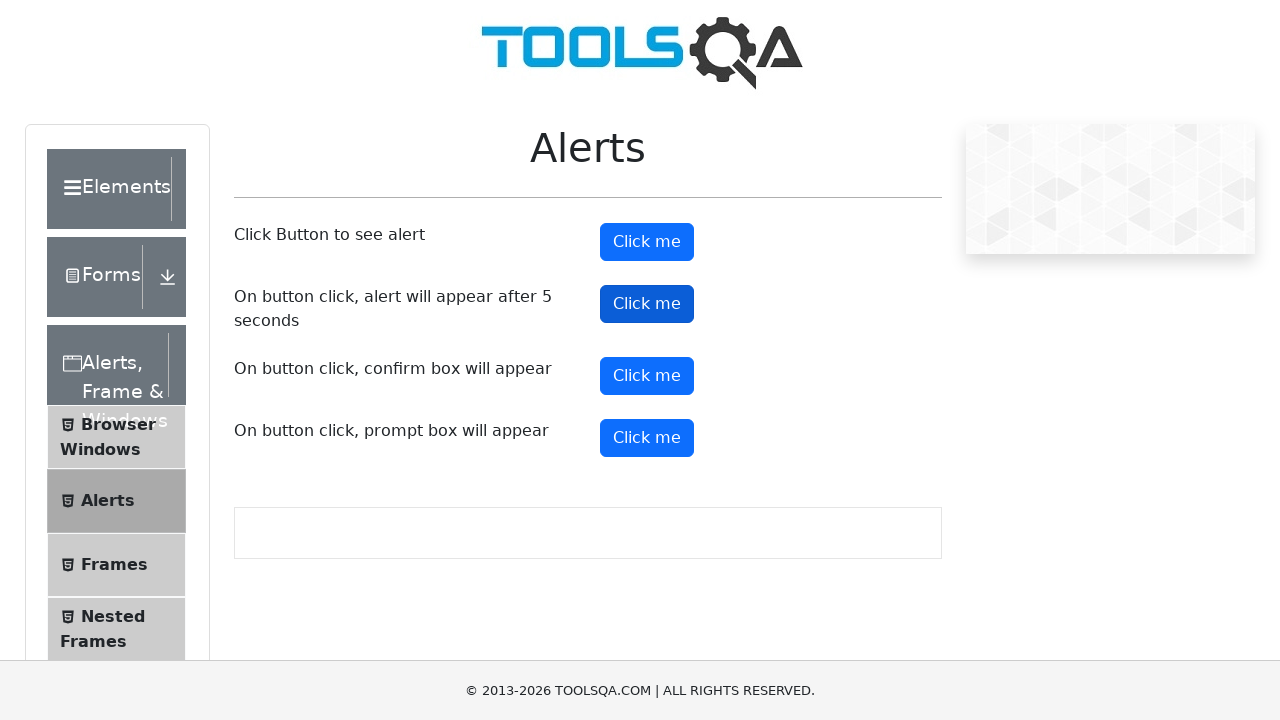

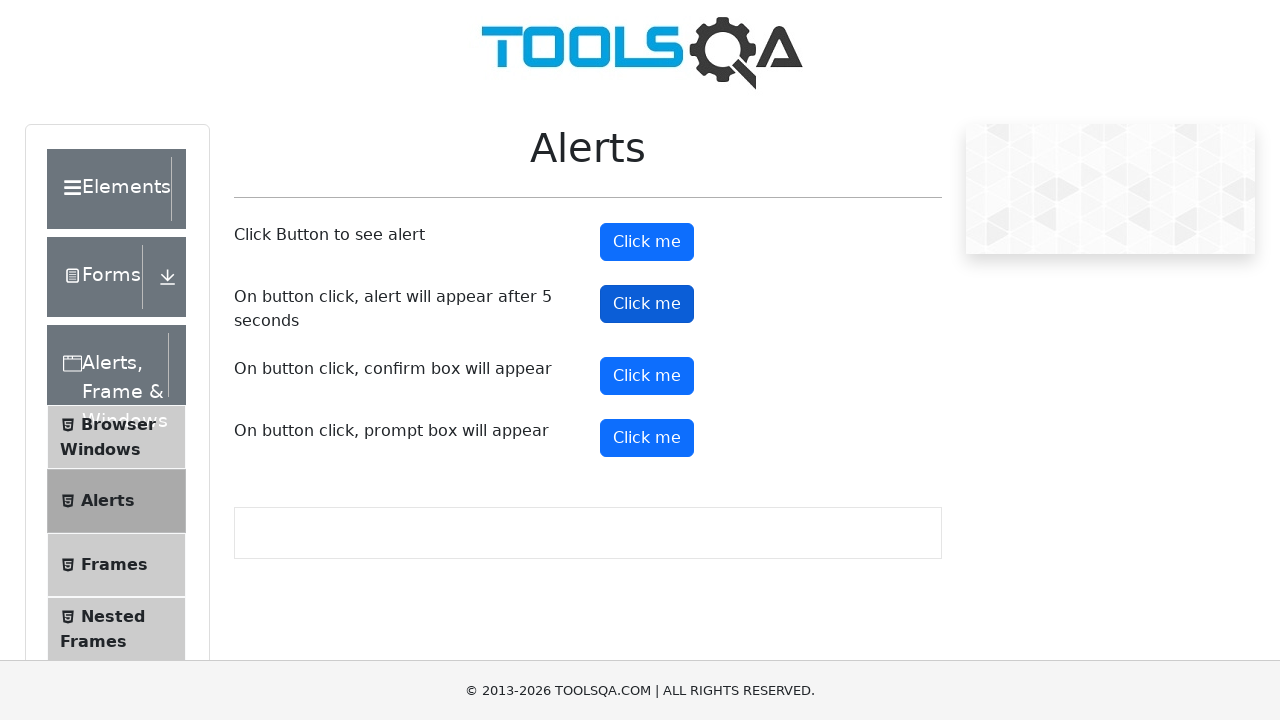